Tests window handling by clicking a link that opens a new window/tab, then iterates through all open windows to verify they can be accessed and their titles retrieved.

Starting URL: https://opensource-demo.orangehrmlive.com/web/index.php/auth/login

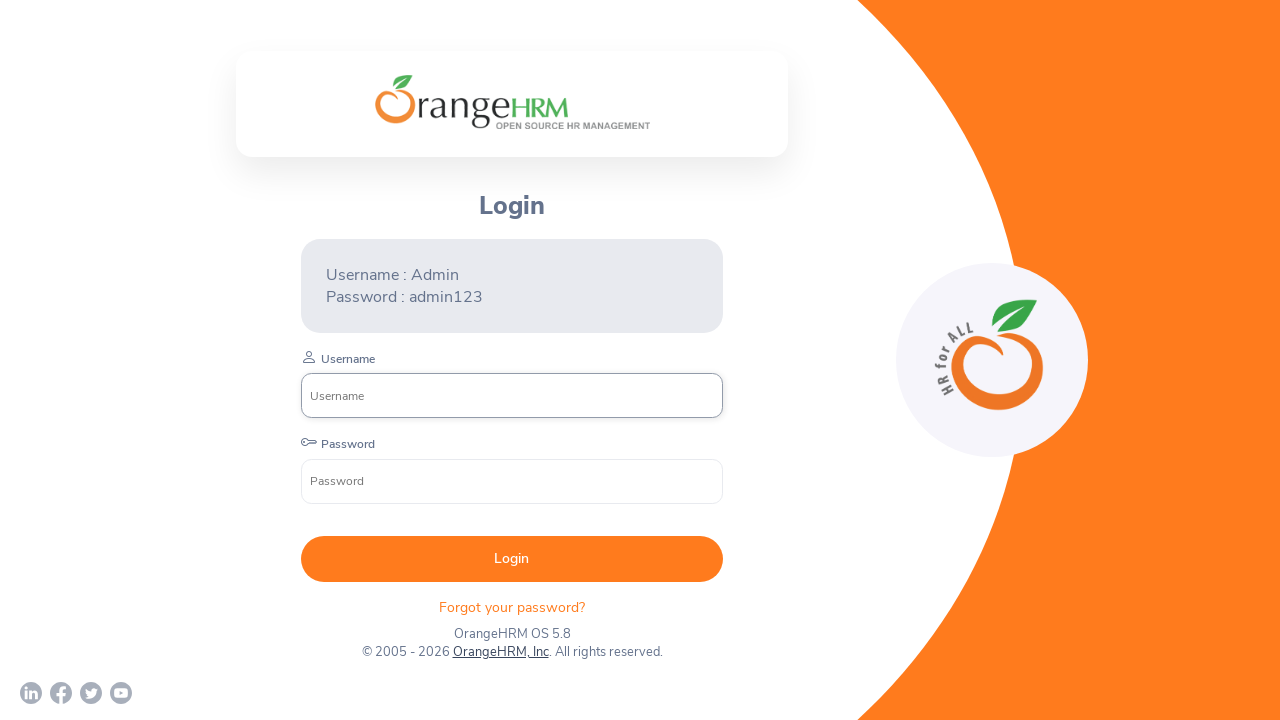

Clicked OrangeHRM, Inc link to open new window at (500, 652) on xpath=//a[normalize-space()='OrangeHRM, Inc']
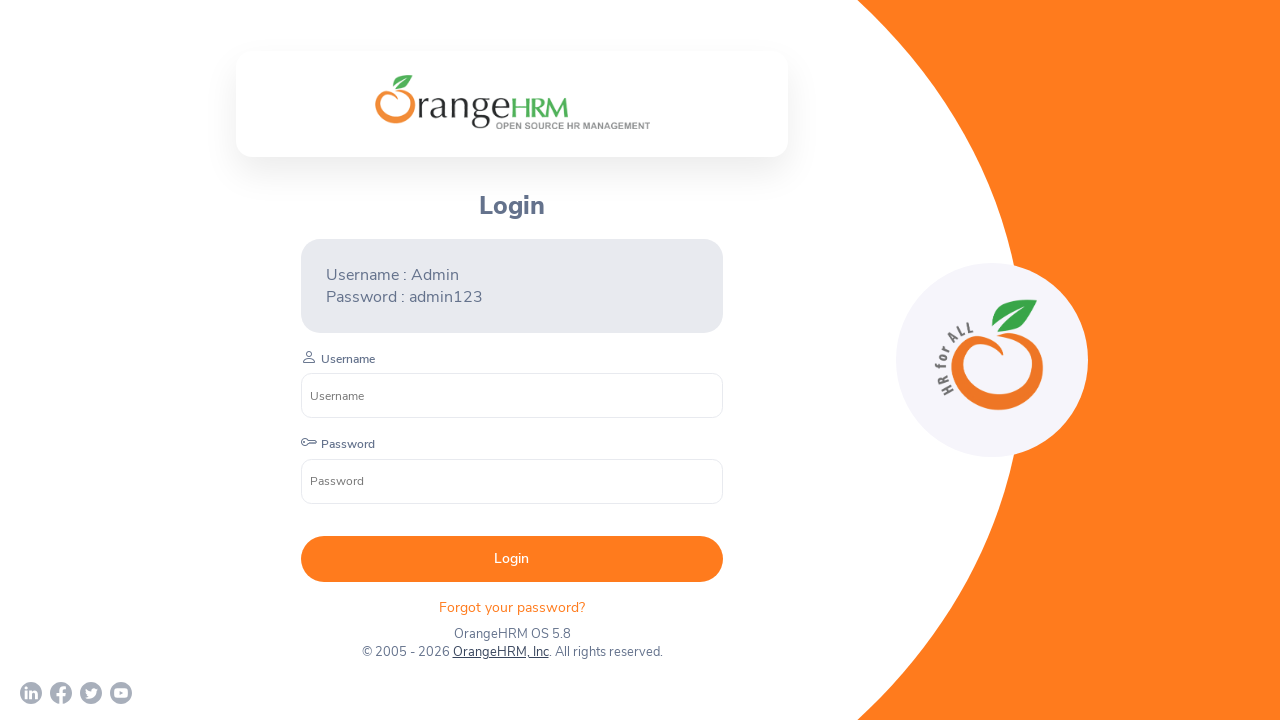

Captured new page object from window handle
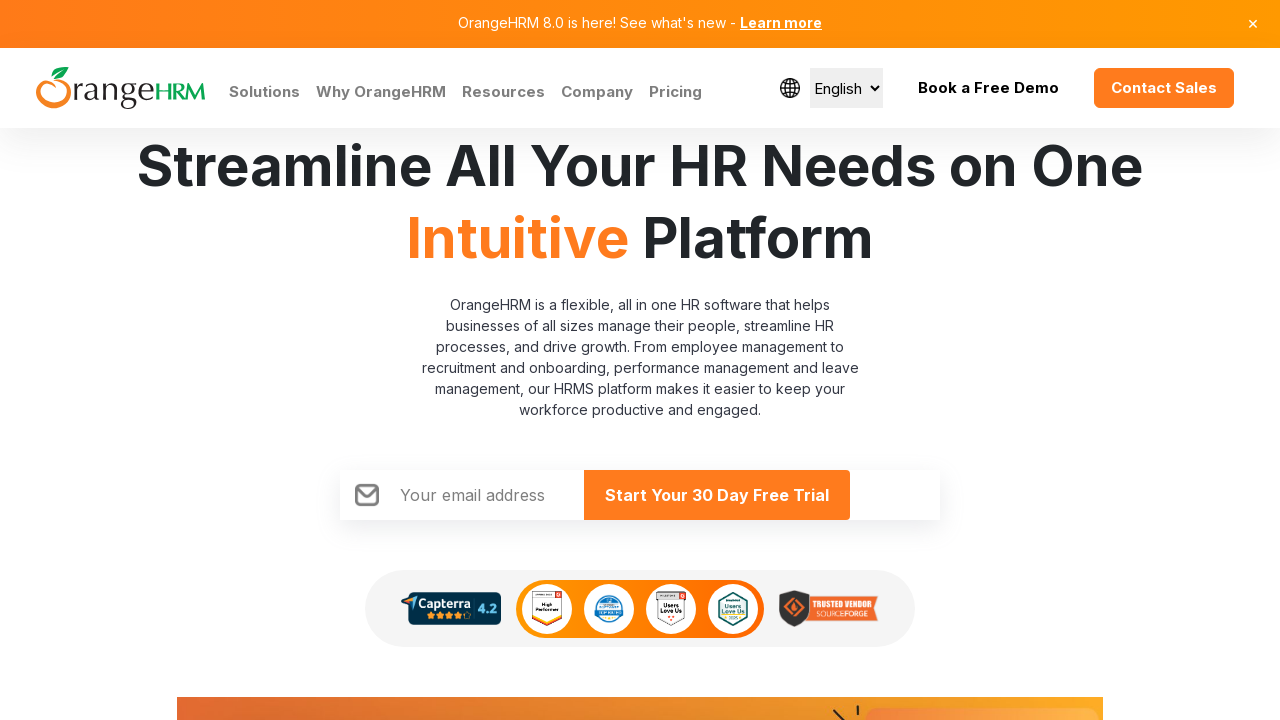

New page loaded successfully
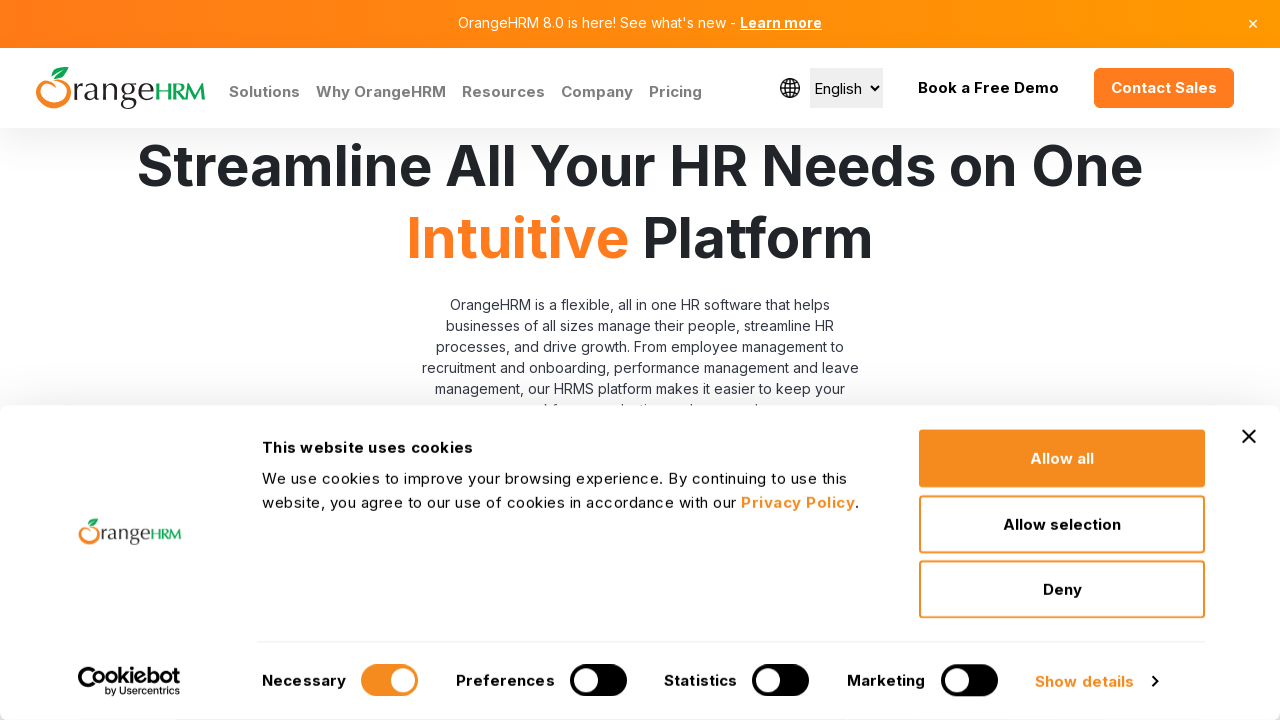

Retrieved all open pages/windows: 2 total
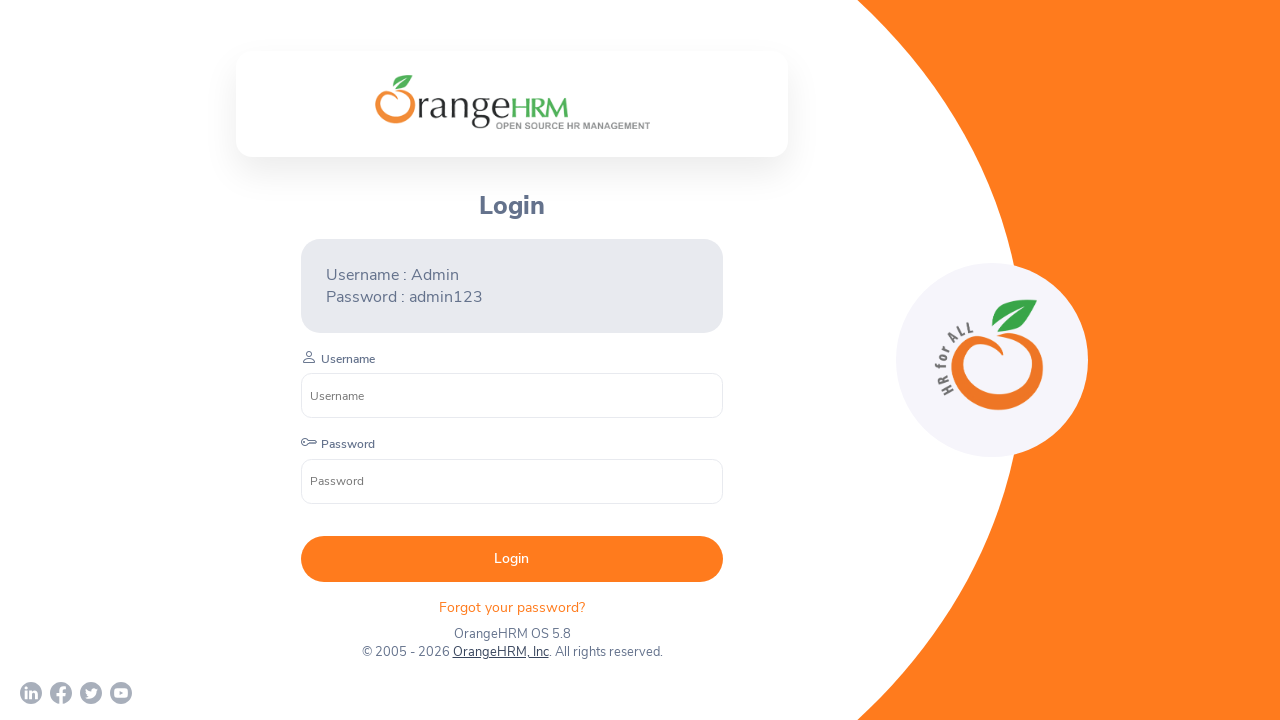

Retrieved page title: 'OrangeHRM'
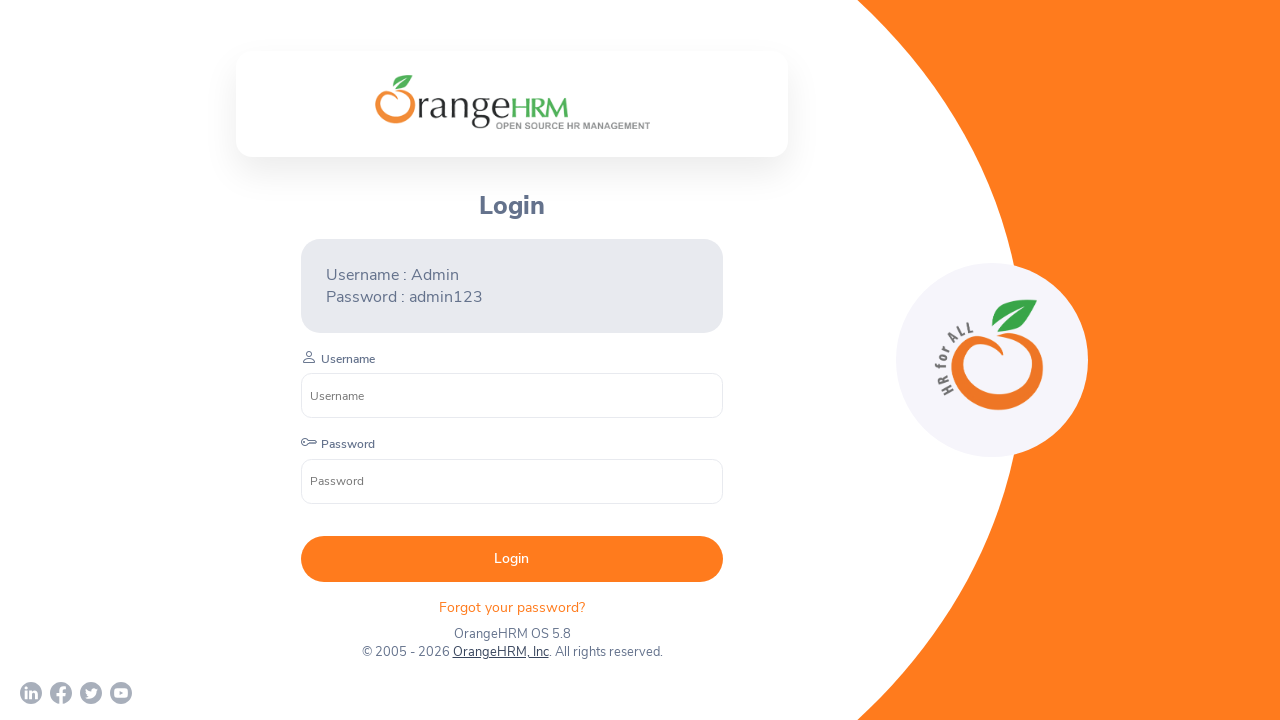

Verified page title is not None
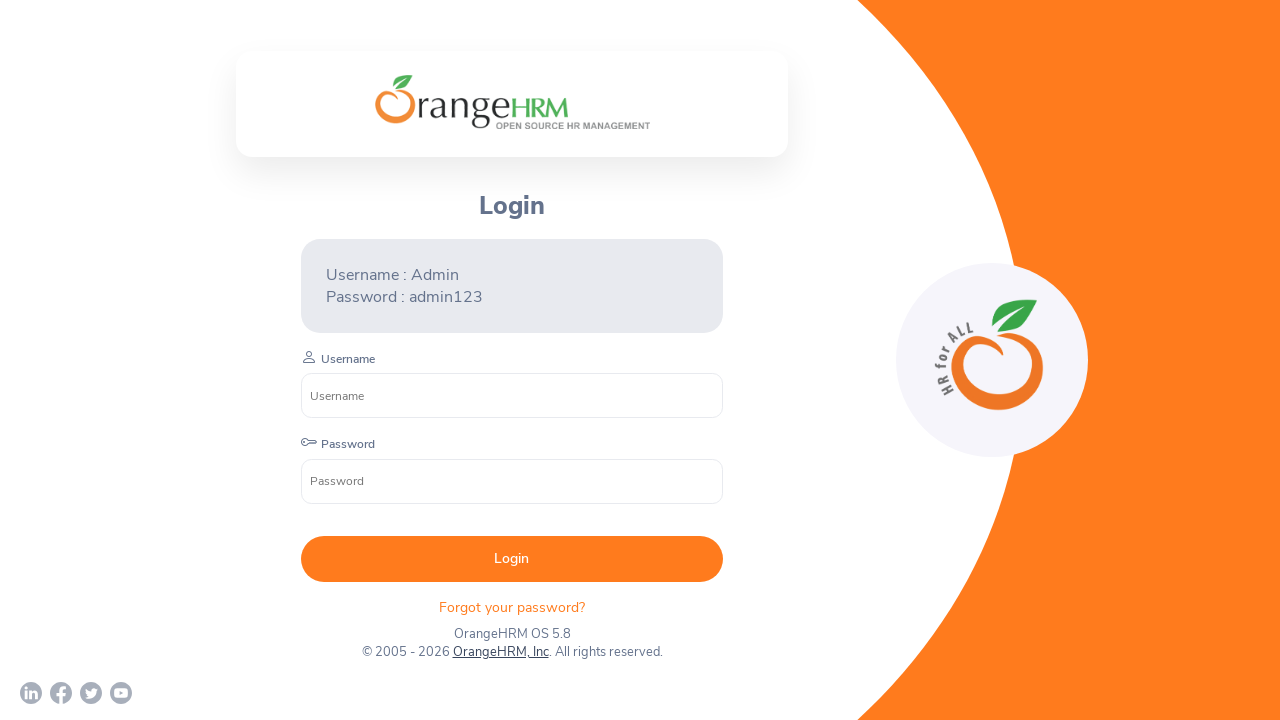

Retrieved page title: 'Human Resources Management Software | HRMS | OrangeHRM'
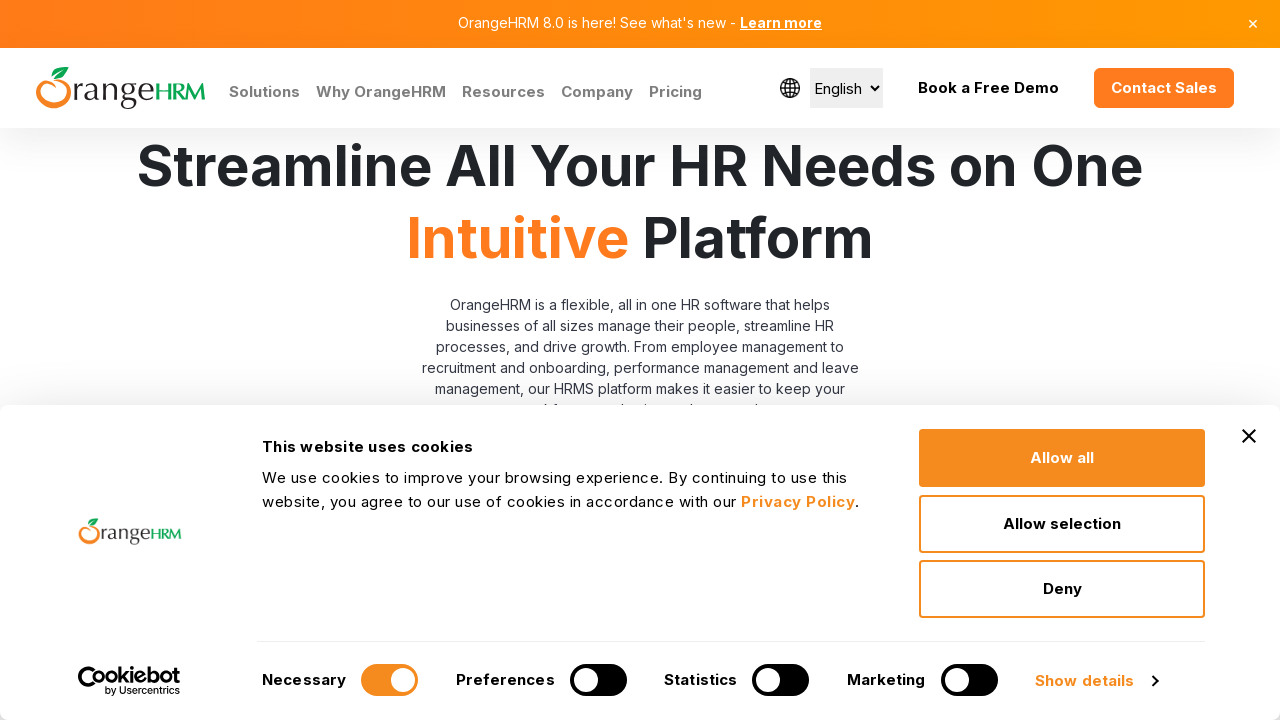

Verified page title is not None
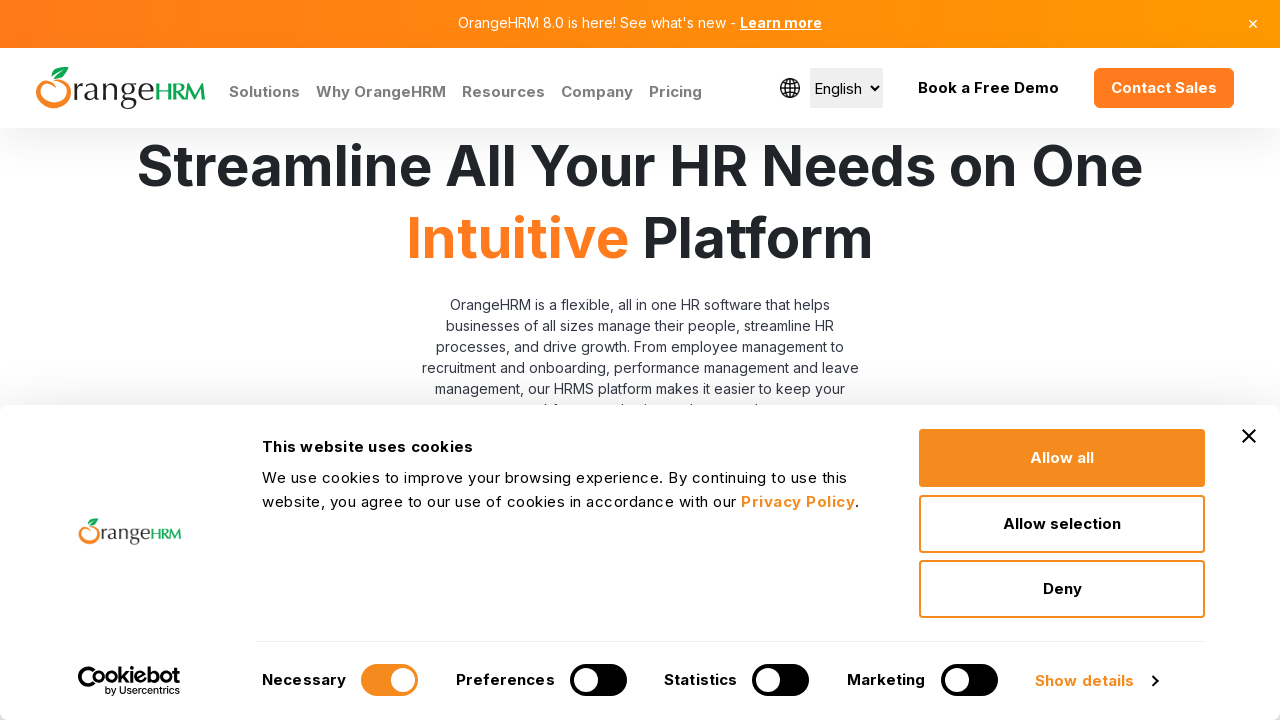

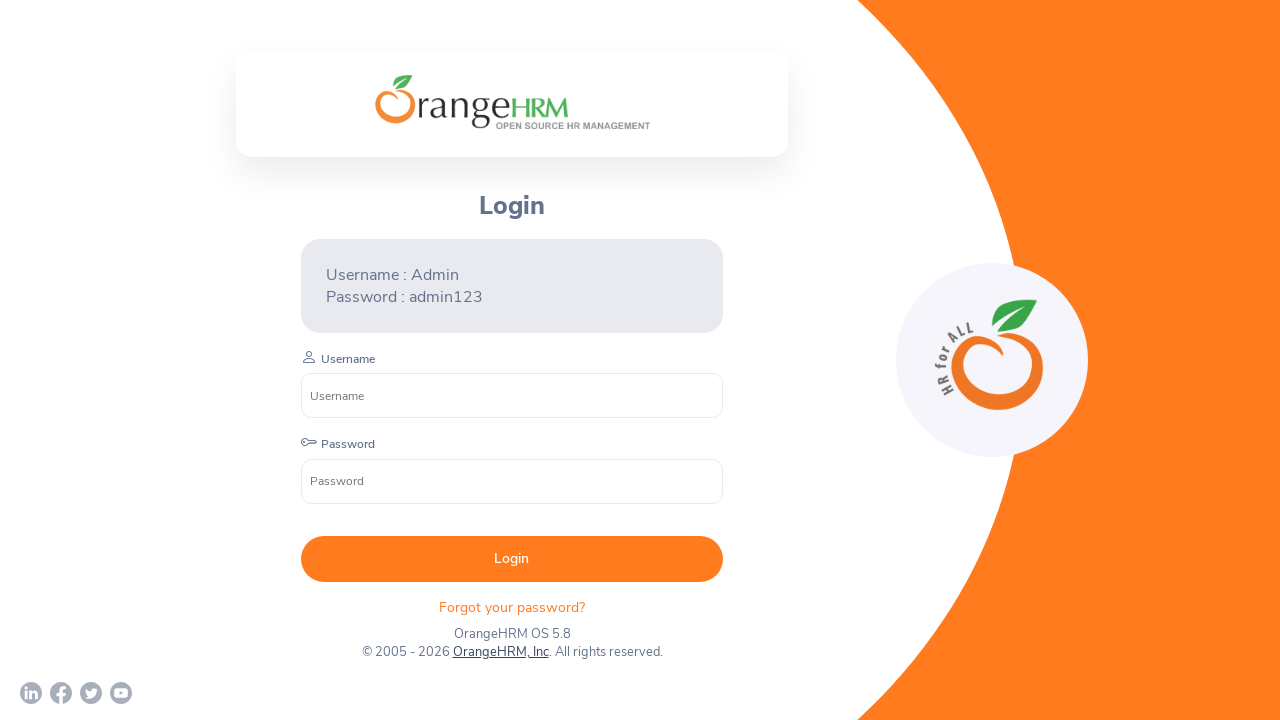